Navigates to USGS astrogeology search results for Mars hemispheres and clicks on each of the four hemisphere links (Cerberus, Schiaparelli, Syrtis Major, and Valles Marineris) to view enhanced images.

Starting URL: https://astrogeology.usgs.gov/search/results?q=hemisphere+enhanced&k1=target&v1=Mars

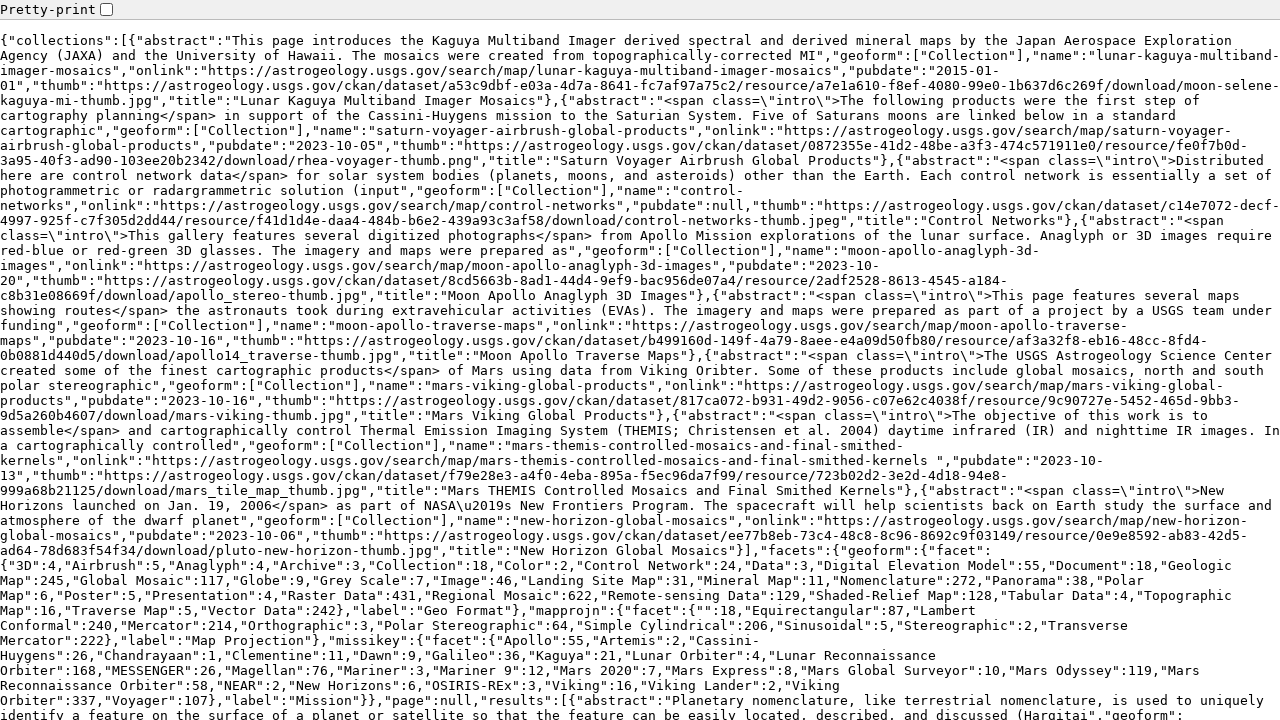

Clicked on Cerberus Hemisphere Enhanced link at (640, 360) on text=Cerberus Hemisphere Enhanced
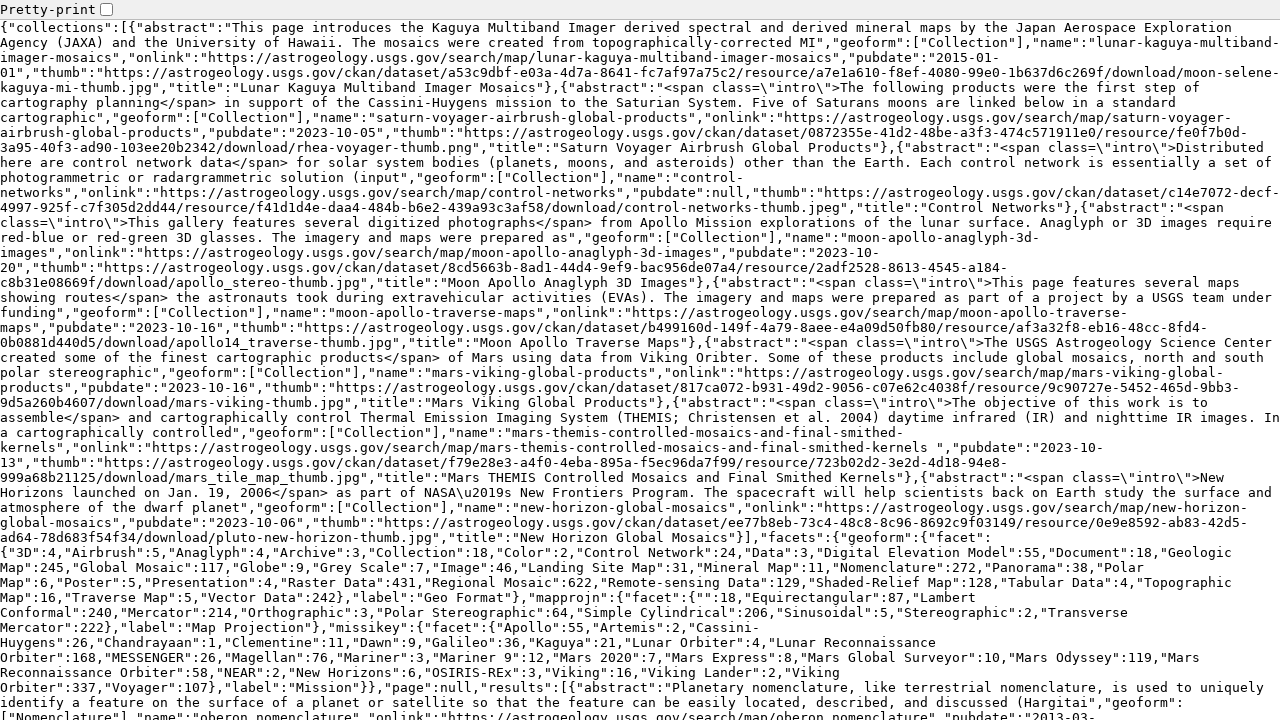

Cerberus Hemisphere Enhanced page loaded
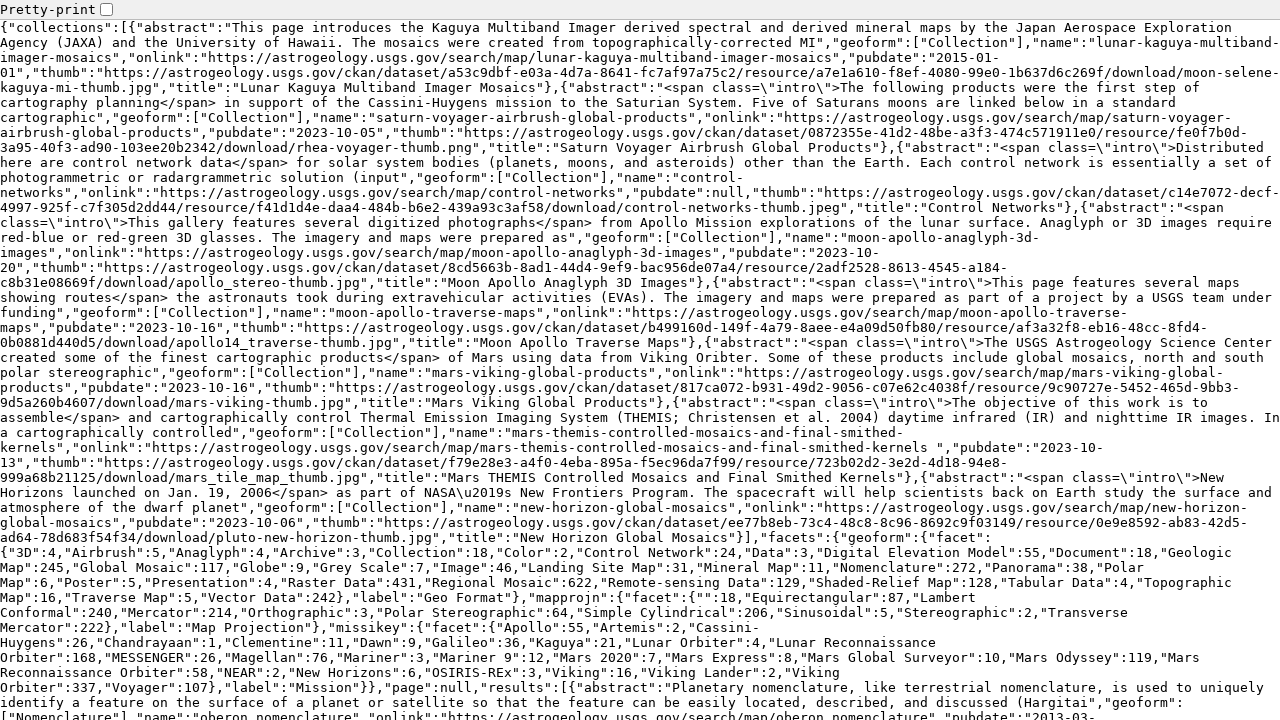

Navigated back to USGS astrogeology search results
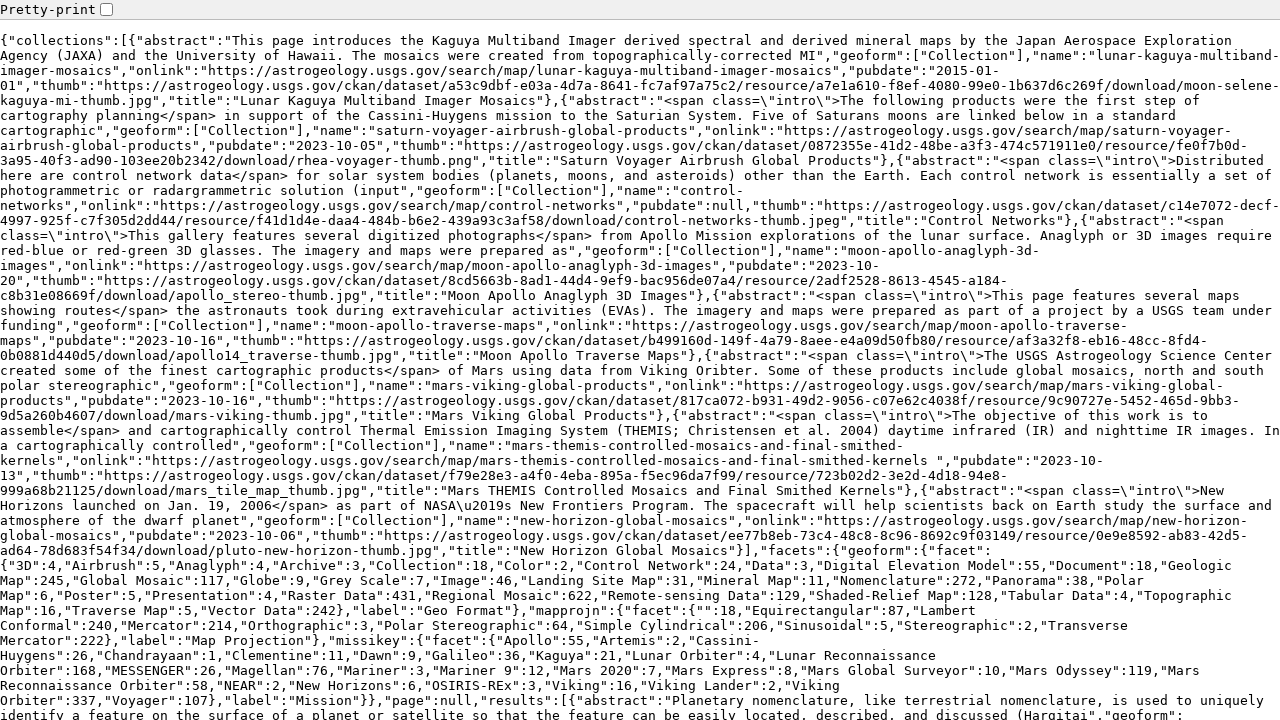

Clicked on Schiaparelli Hemisphere Enhanced link at (640, 360) on text=Schiaparelli Hemisphere Enhanced
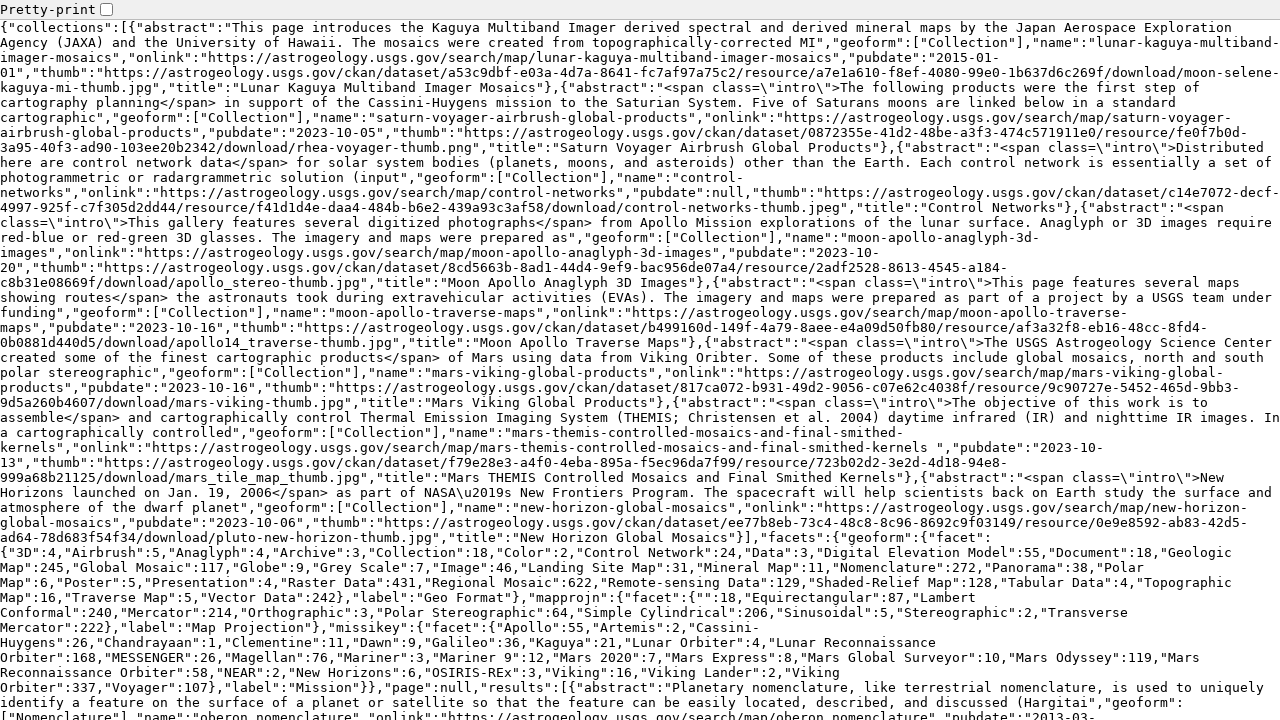

Schiaparelli Hemisphere Enhanced page loaded
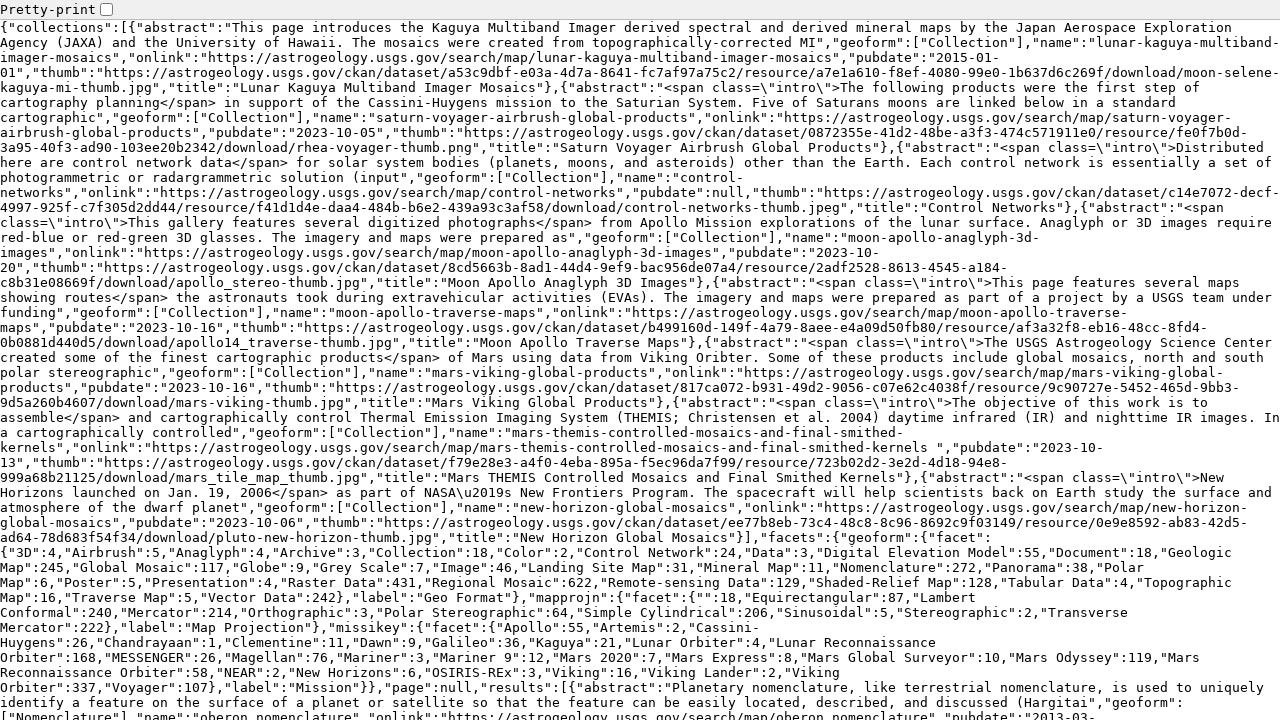

Navigated back to USGS astrogeology search results
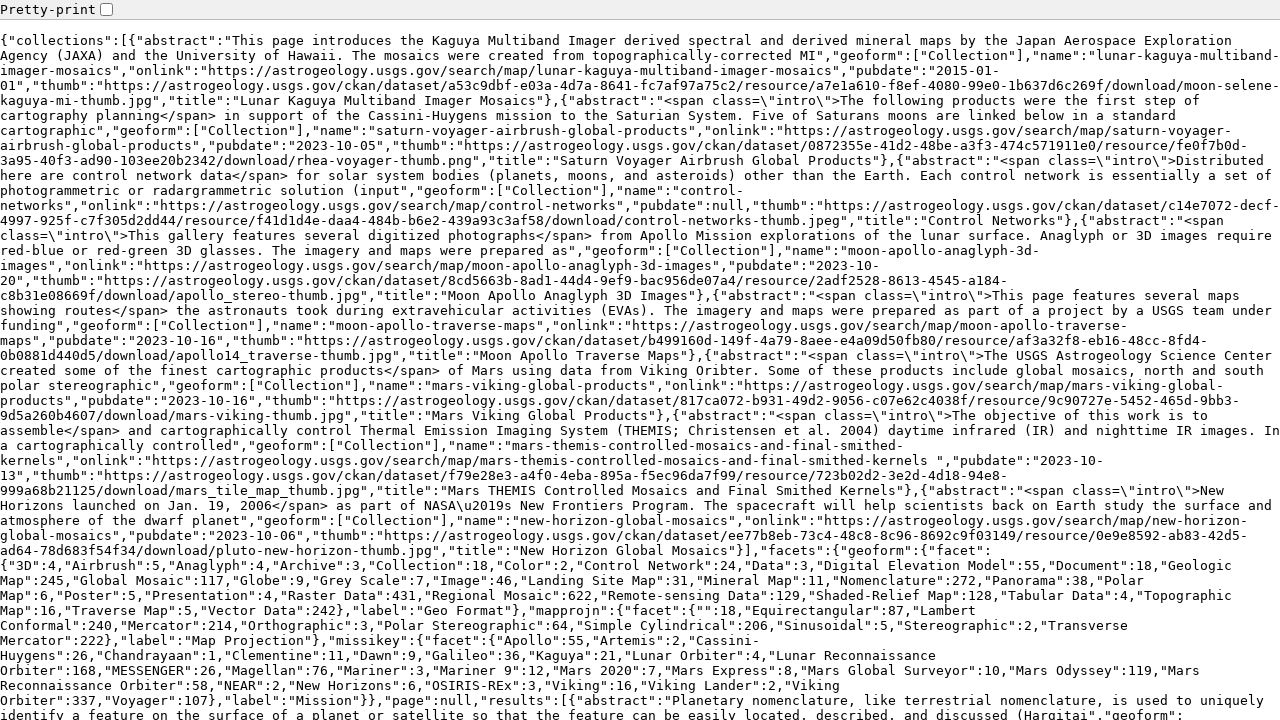

Clicked on Syrtis Major Hemisphere Enhanced link at (640, 360) on text=Syrtis Major Hemisphere Enhanced
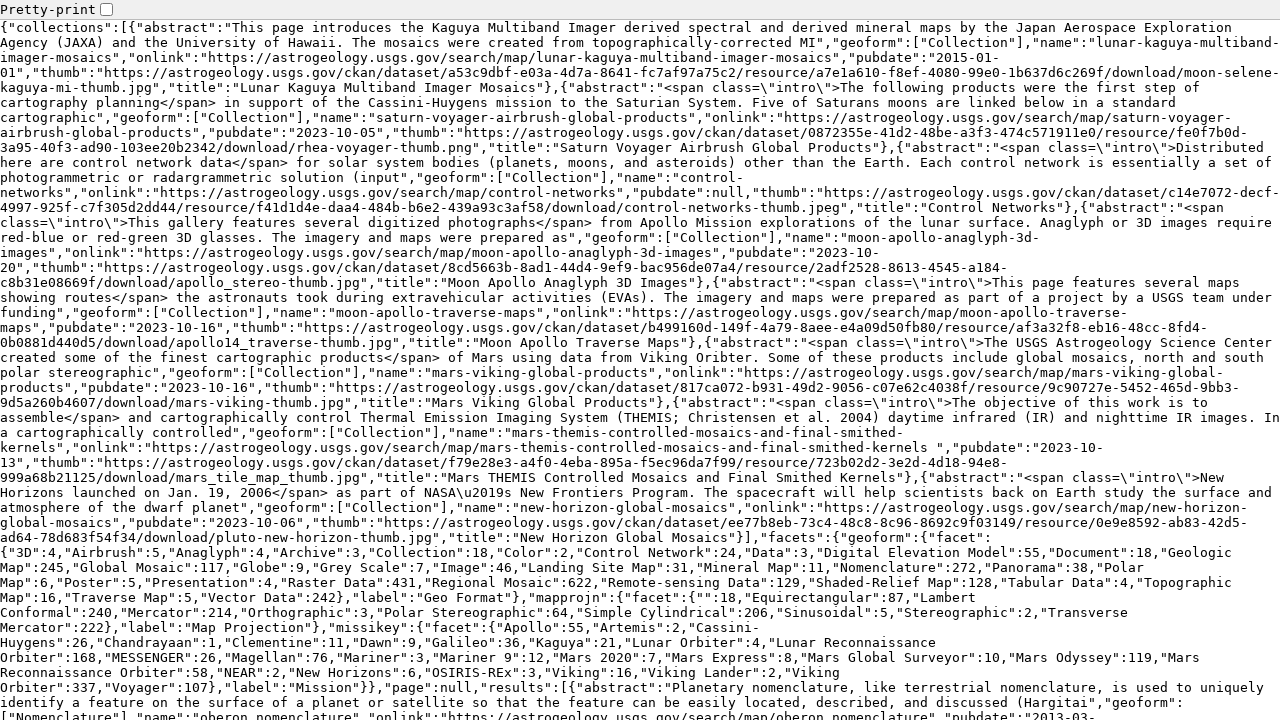

Syrtis Major Hemisphere Enhanced page loaded
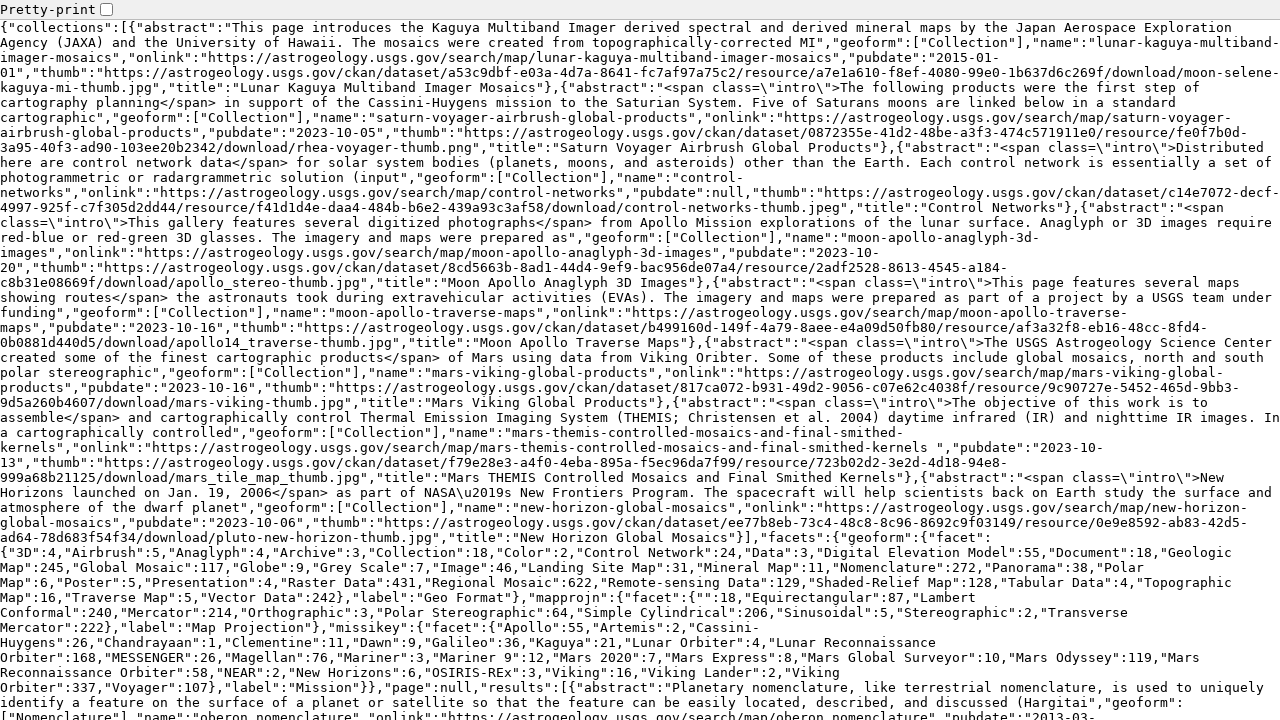

Navigated back to USGS astrogeology search results
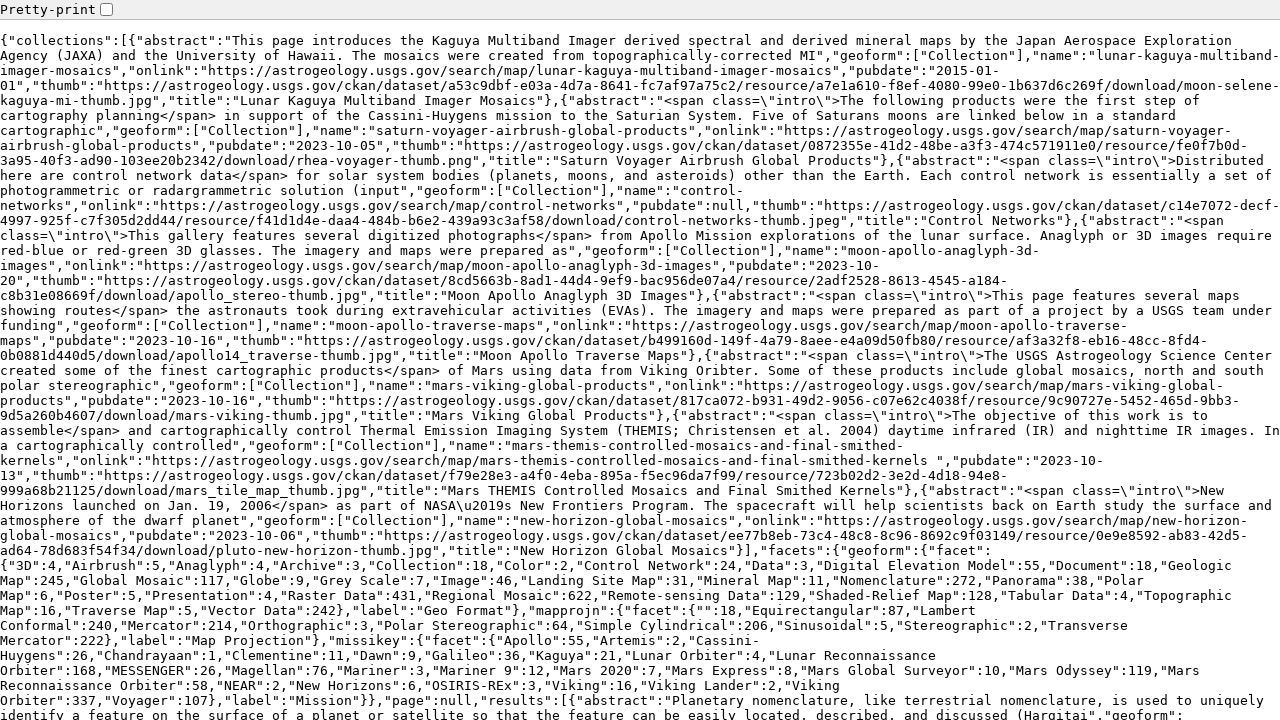

Clicked on Valles Marineris Hemisphere Enhanced link at (640, 360) on text=Valles Marineris Hemisphere Enhanced
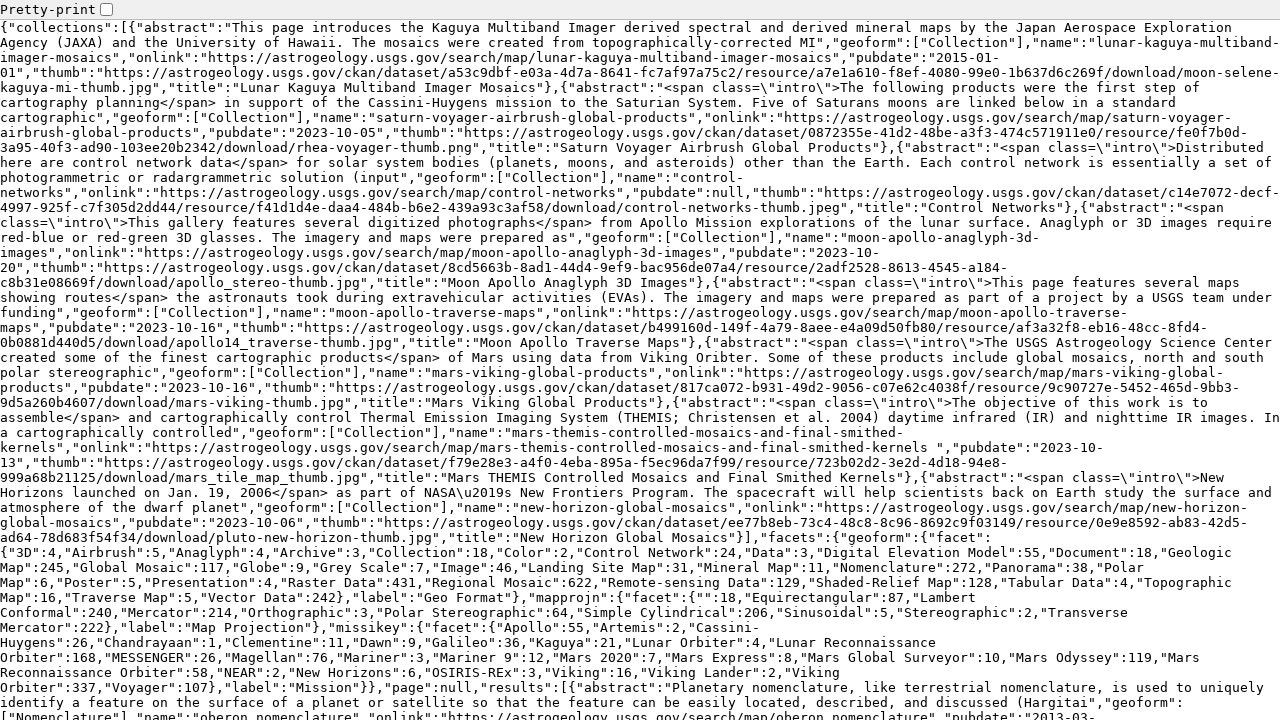

Valles Marineris Hemisphere Enhanced page loaded
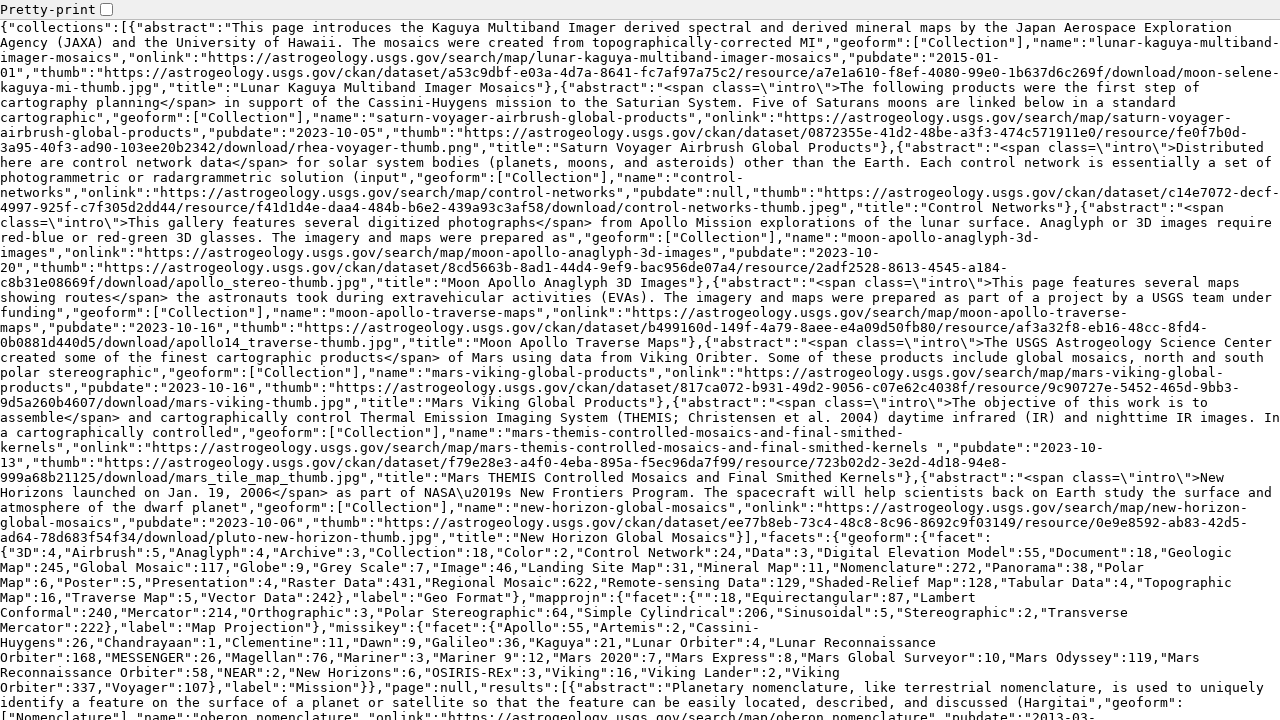

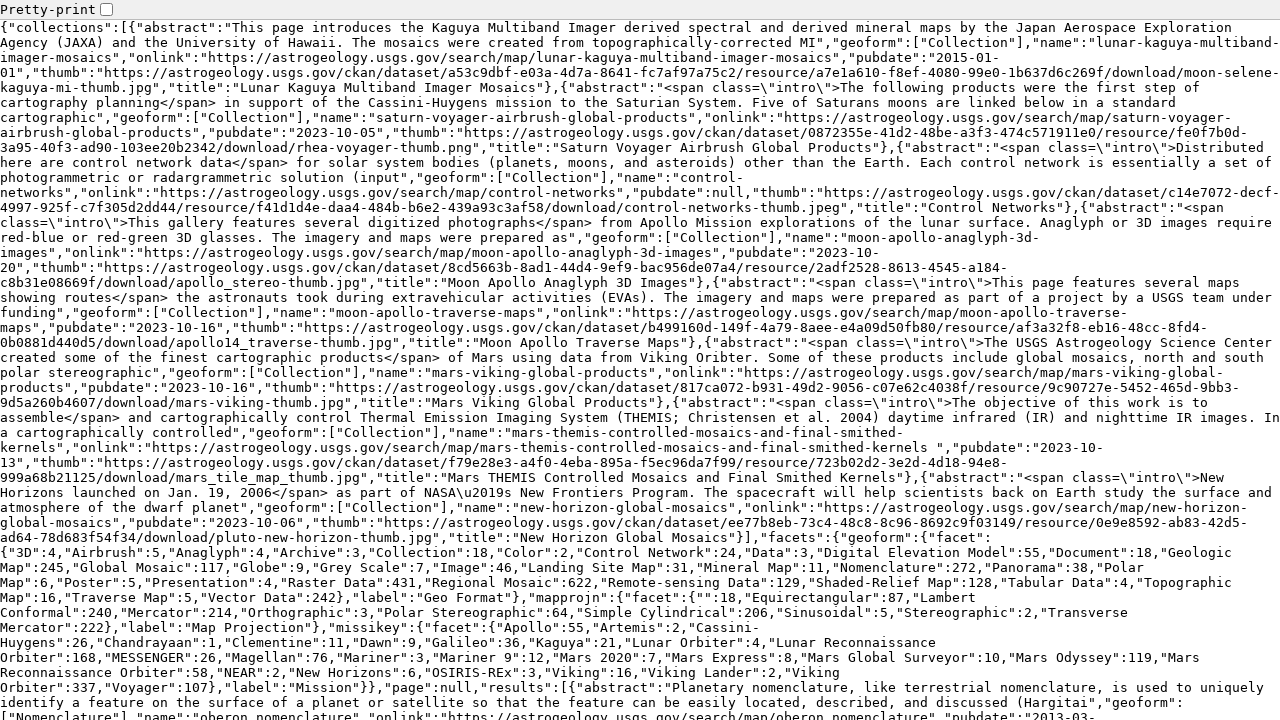